Navigates to a practice page and verifies the presence and structure of a courses table, including checking that rows and columns exist and that table data can be accessed.

Starting URL: http://qaclickacademy.com/practice.php

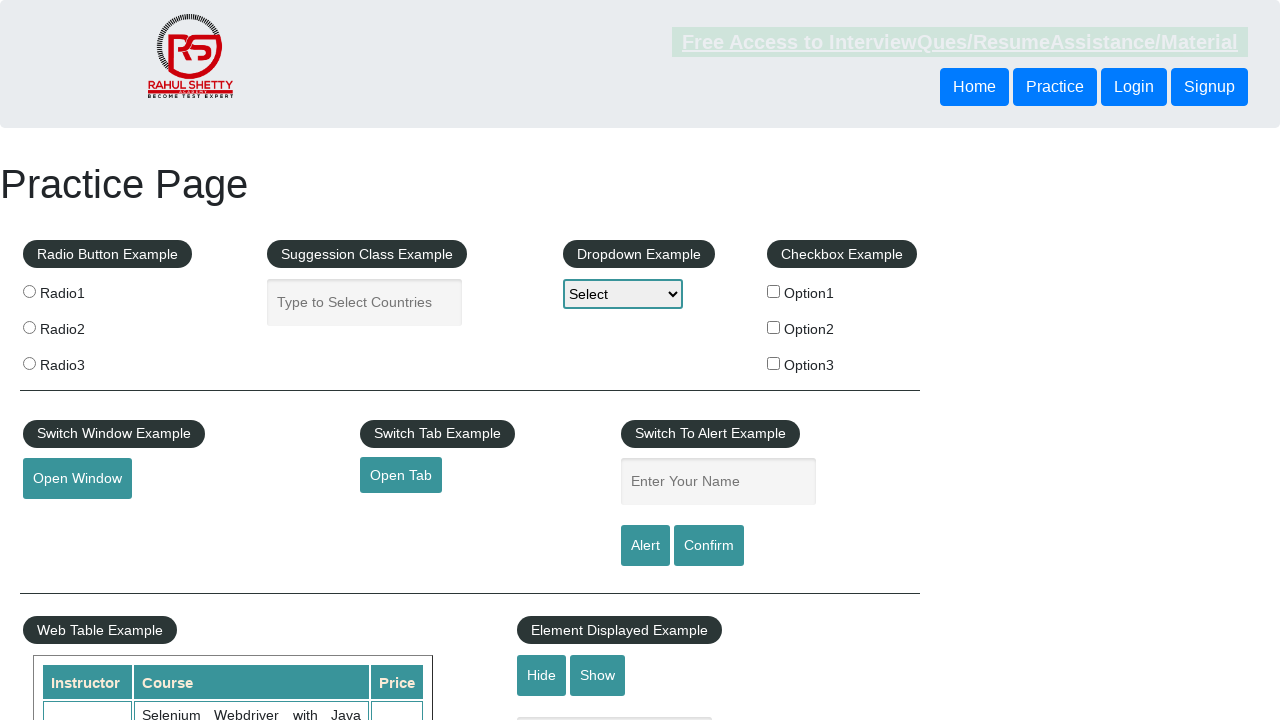

Navigated to practice page
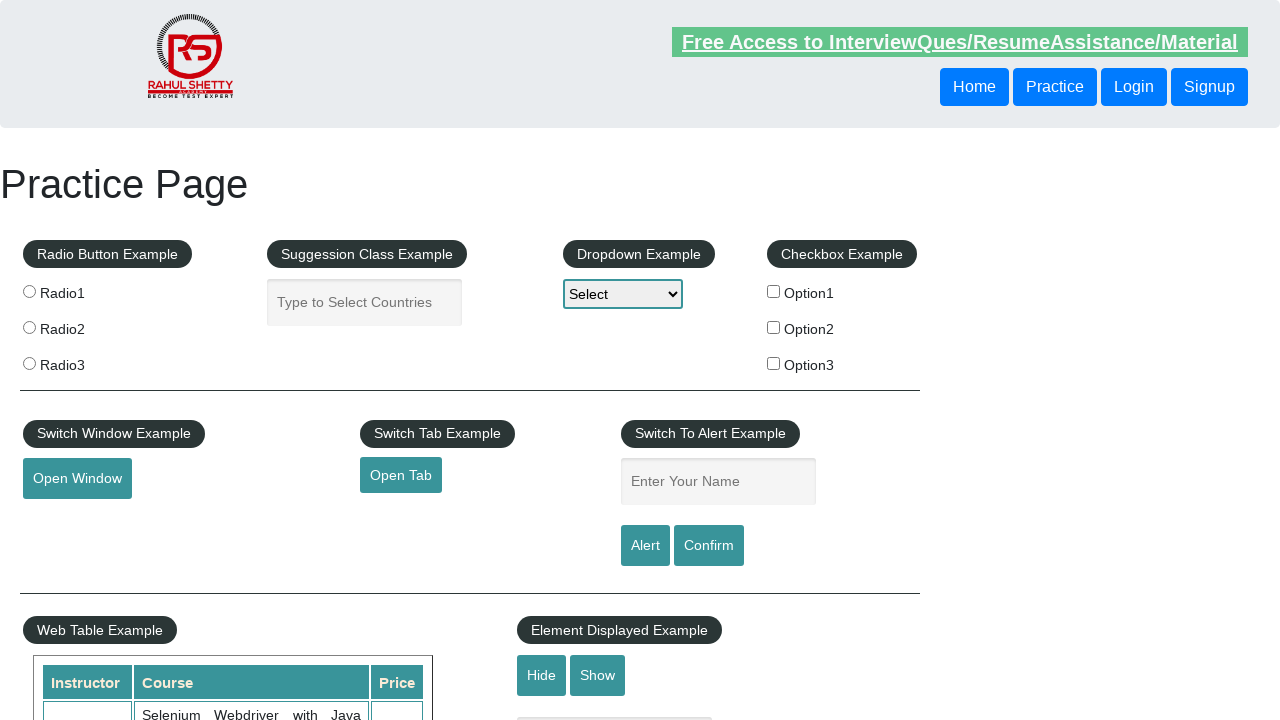

Courses table is visible
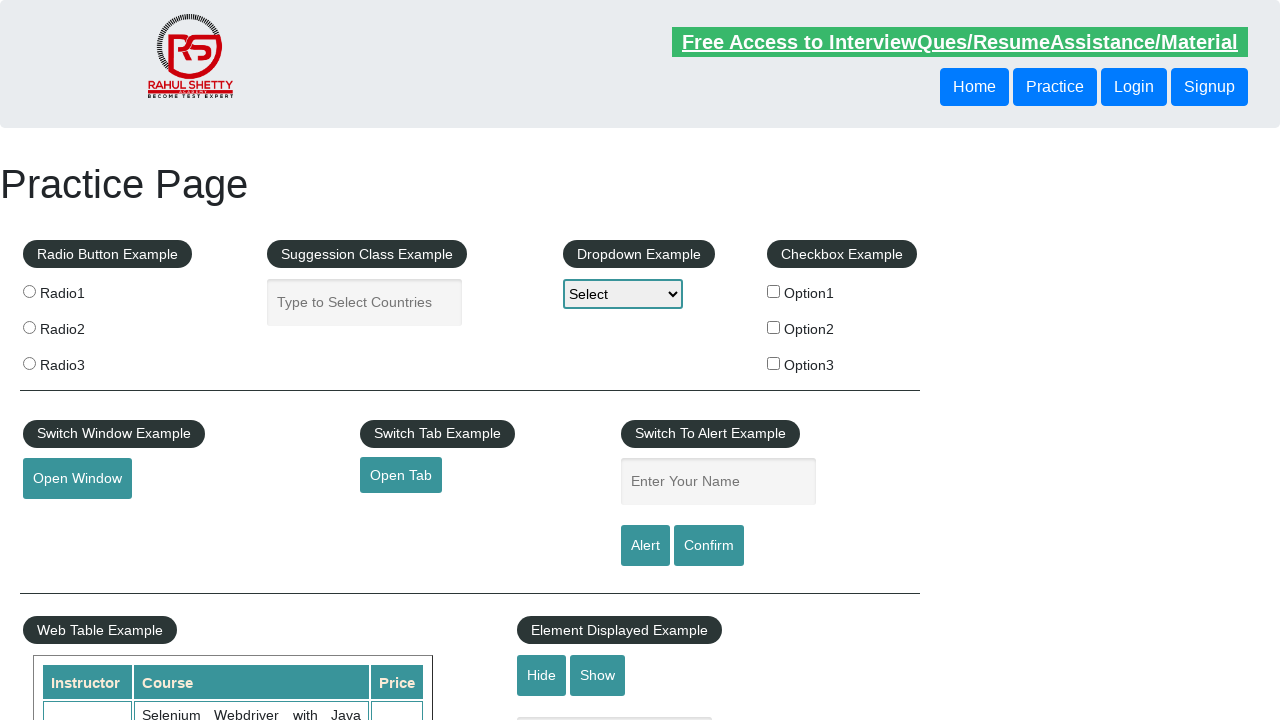

Verified table rows exist
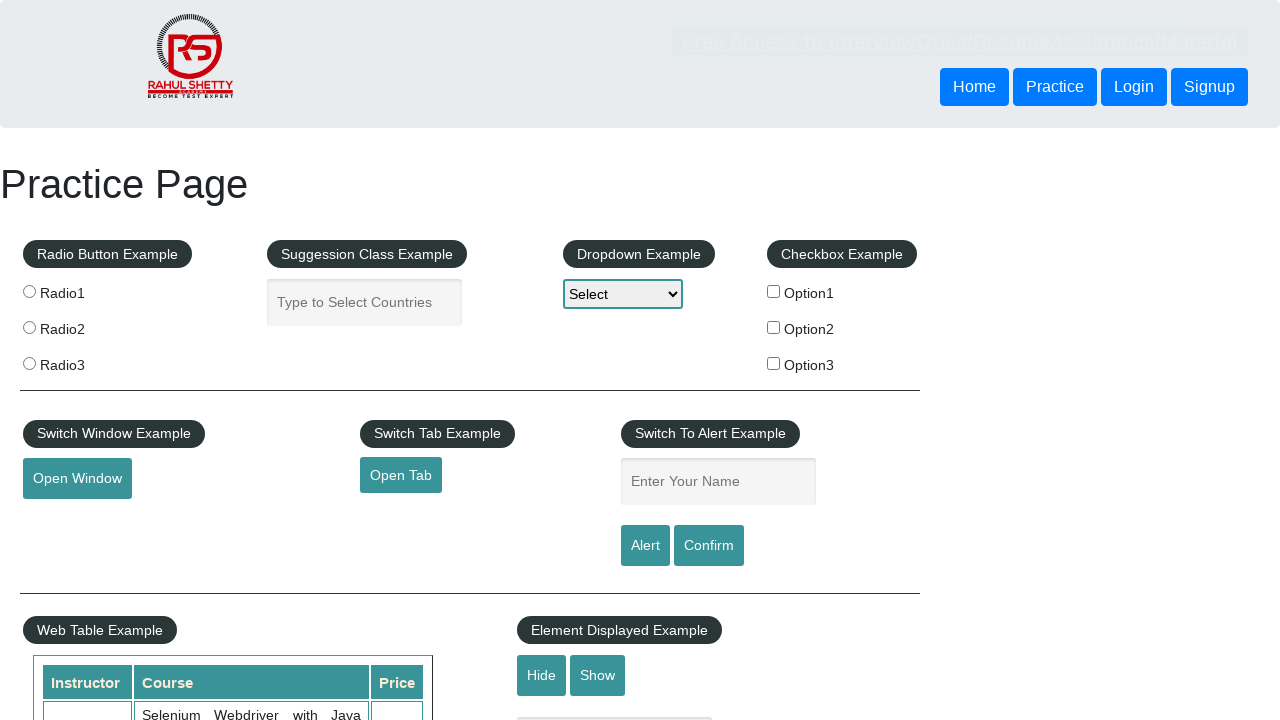

Verified table header columns exist
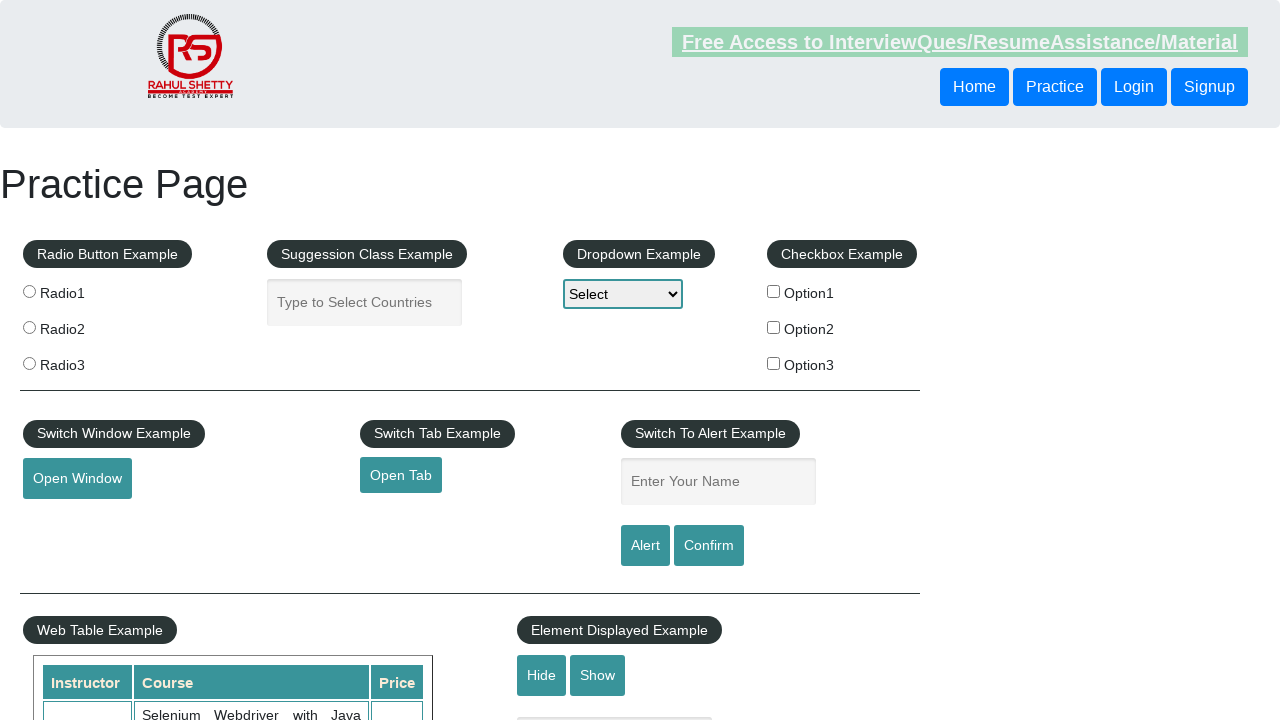

Verified third row data cells exist and are accessible
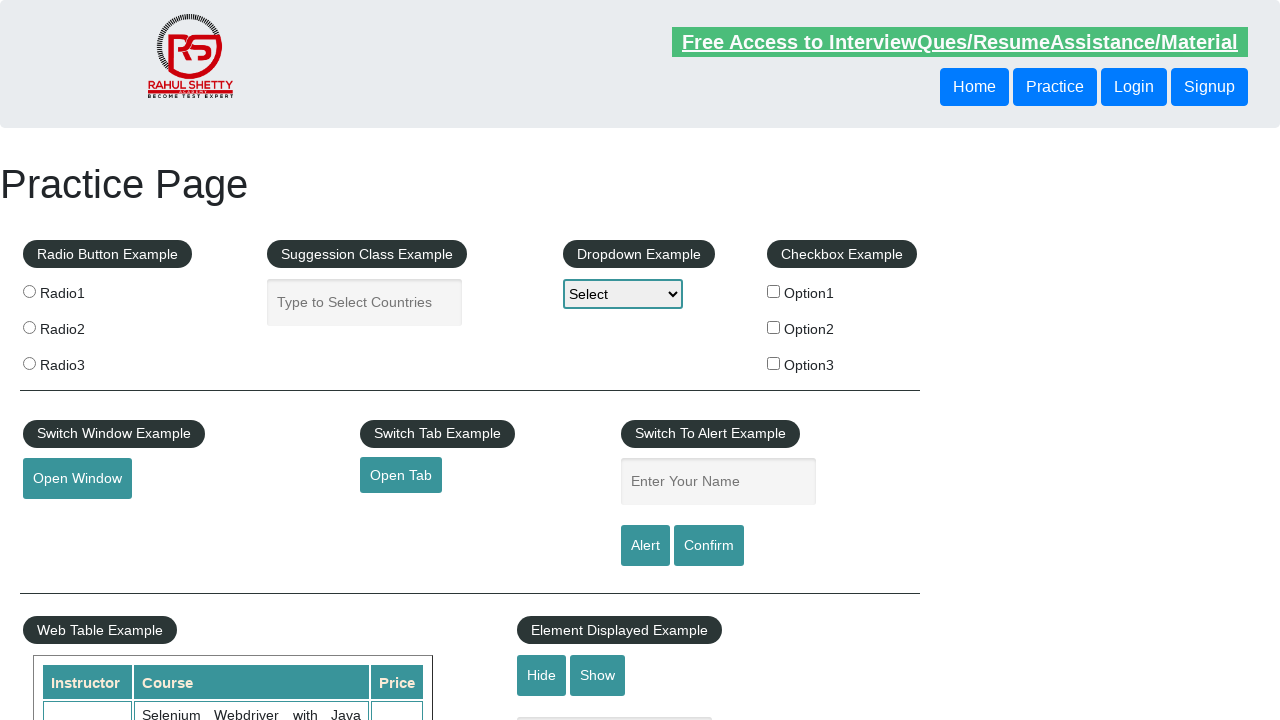

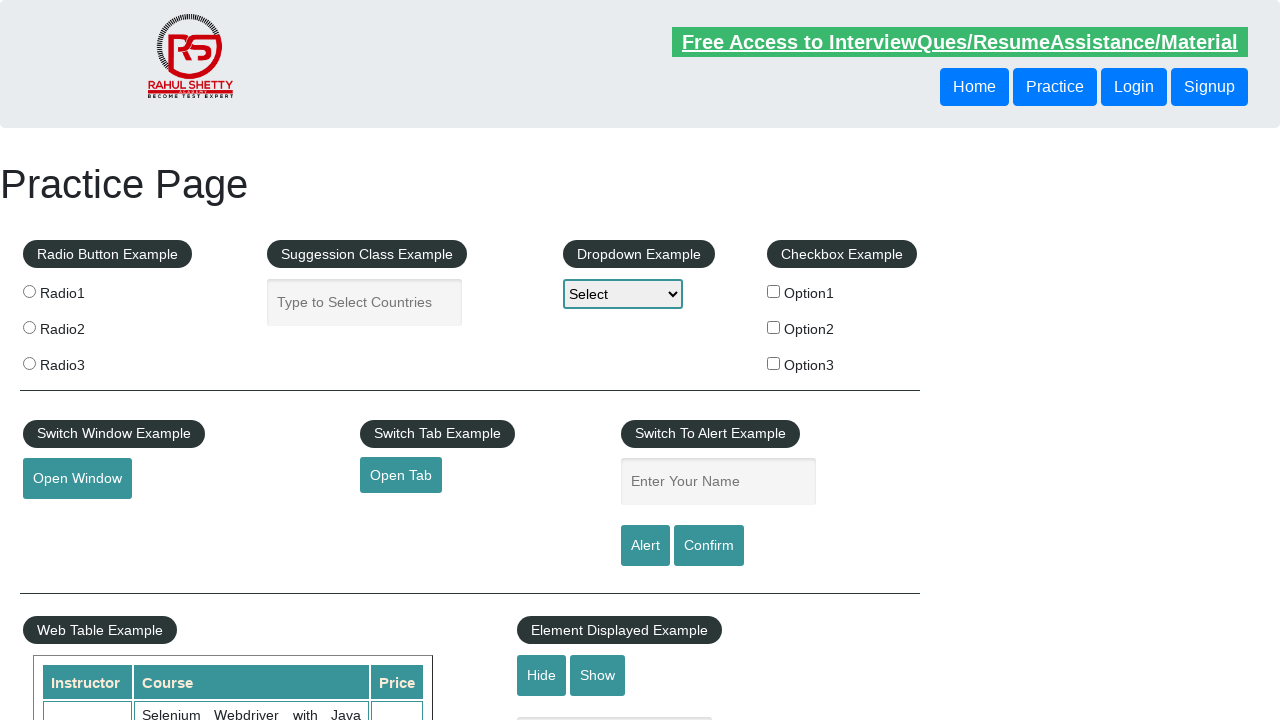